Tests the search functionality on cacs.ws by entering a search term, waiting for and clicking on a matching search result, then clicking a button to view more details (likely a timetable/schedule).

Starting URL: https://cacs.ws

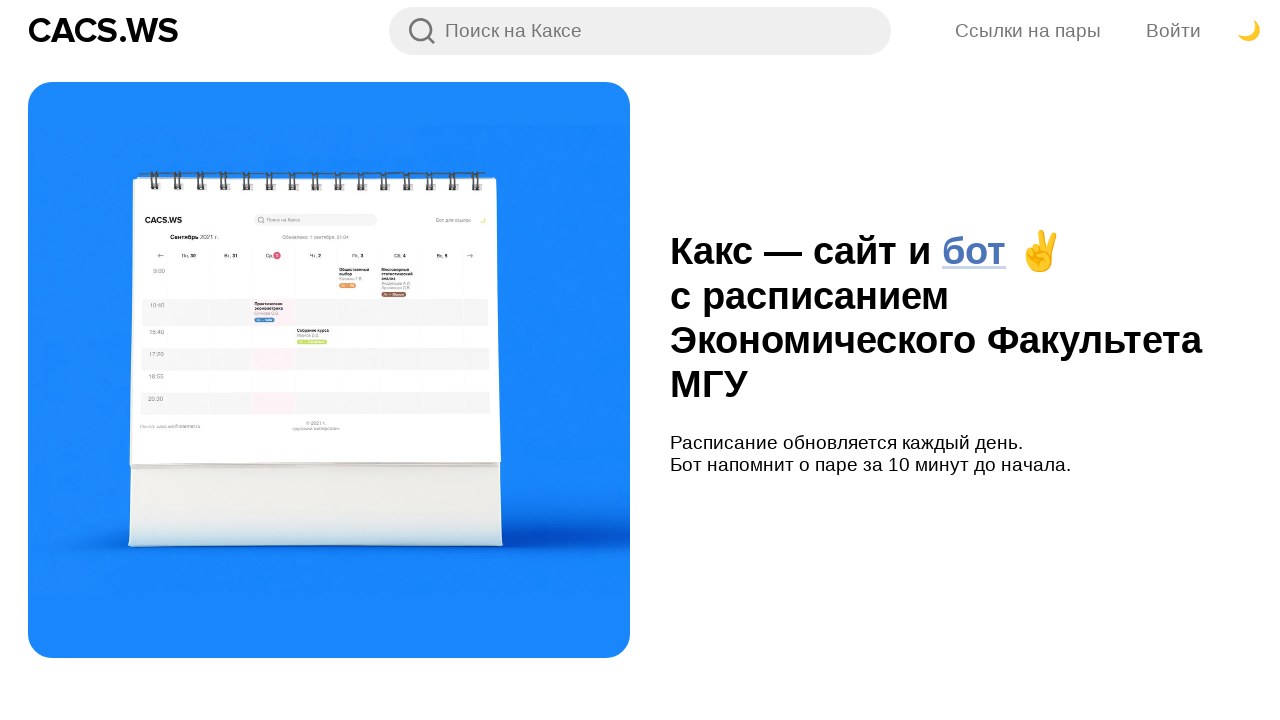

Filled search field with 'Иванов' on input[placeholder="Поиск на Каксе"]
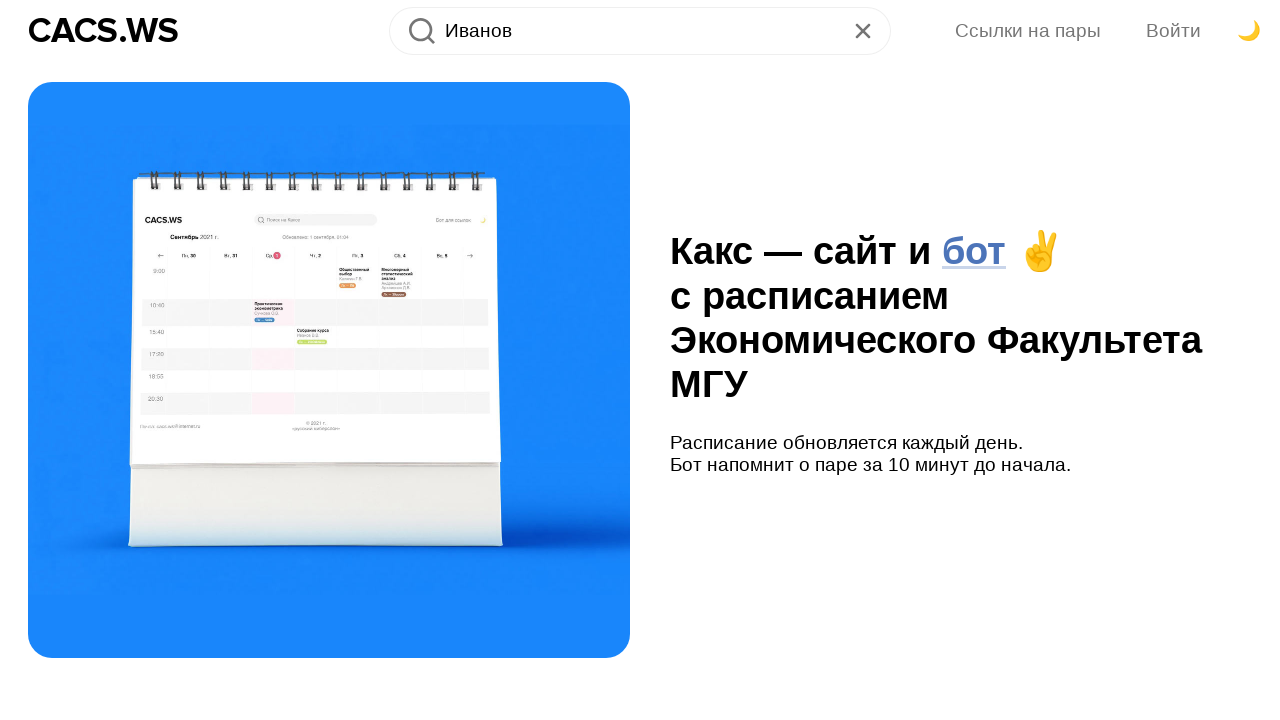

Search result for 'Иванов' appeared
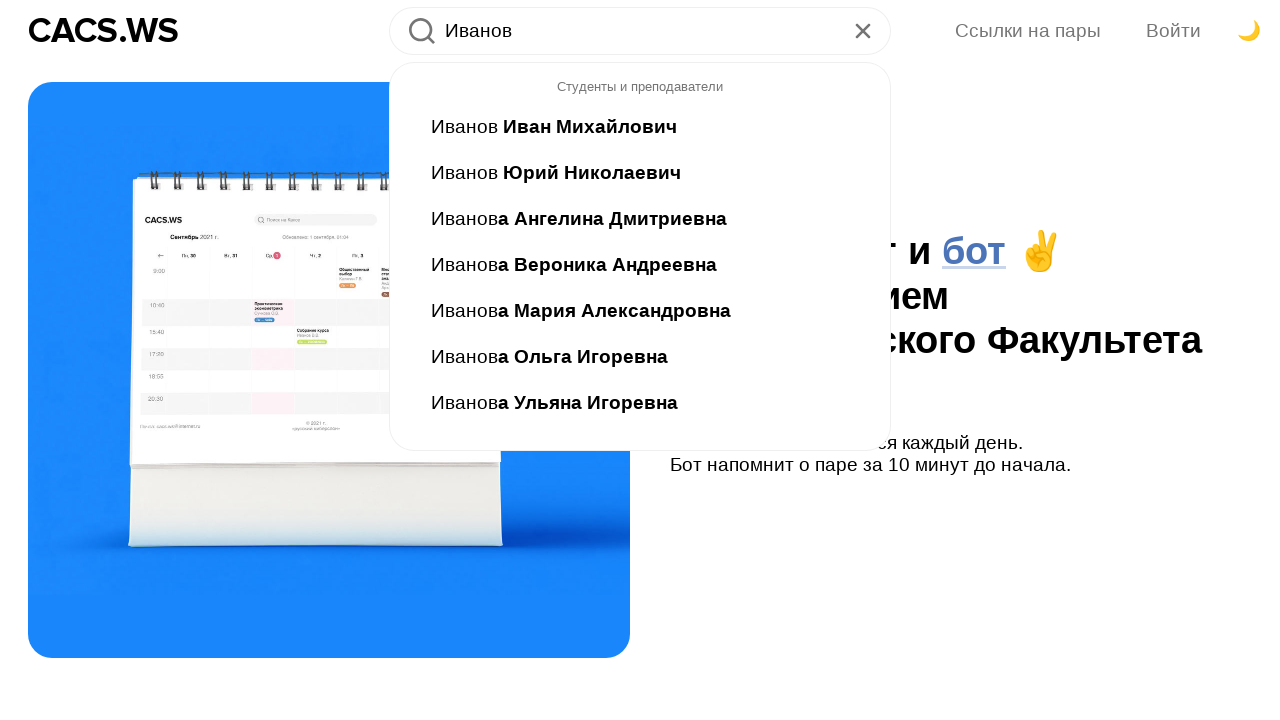

Clicked on search result 'Иванов' at (640, 127) on a.Searchbar_searchbar__option__VOoIz:has-text("Иванов")
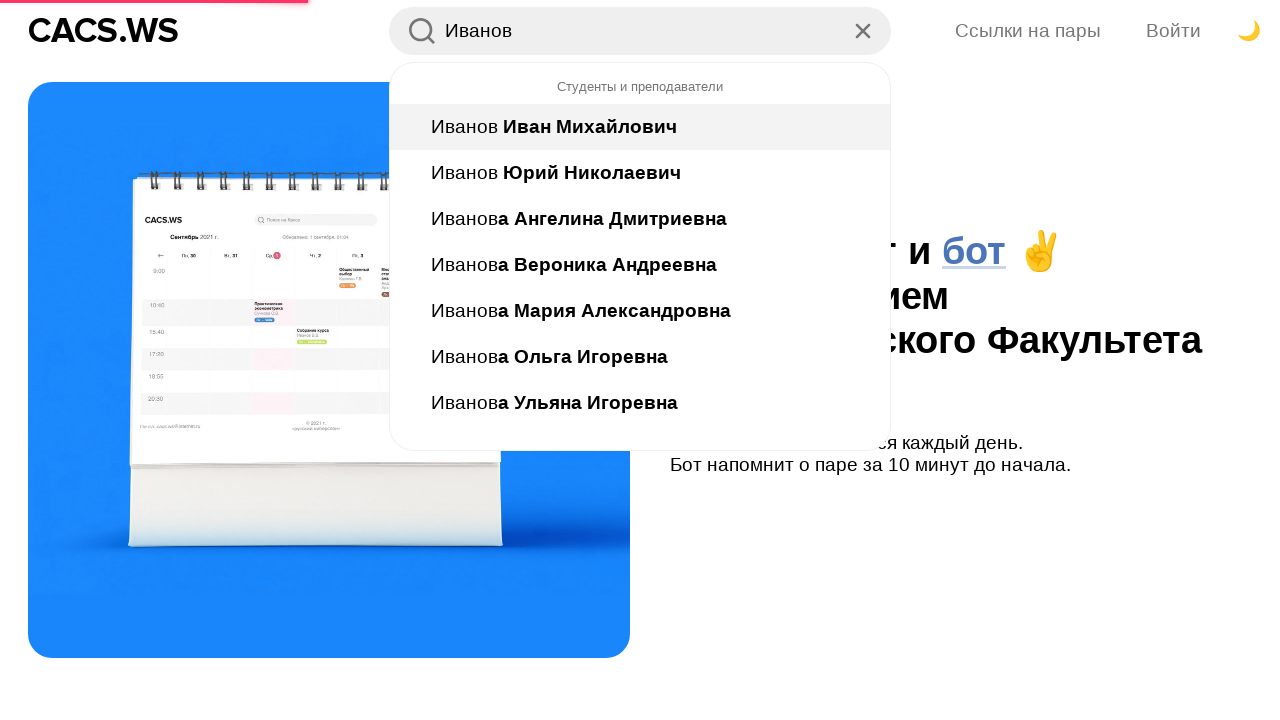

Action buttons loaded on the page
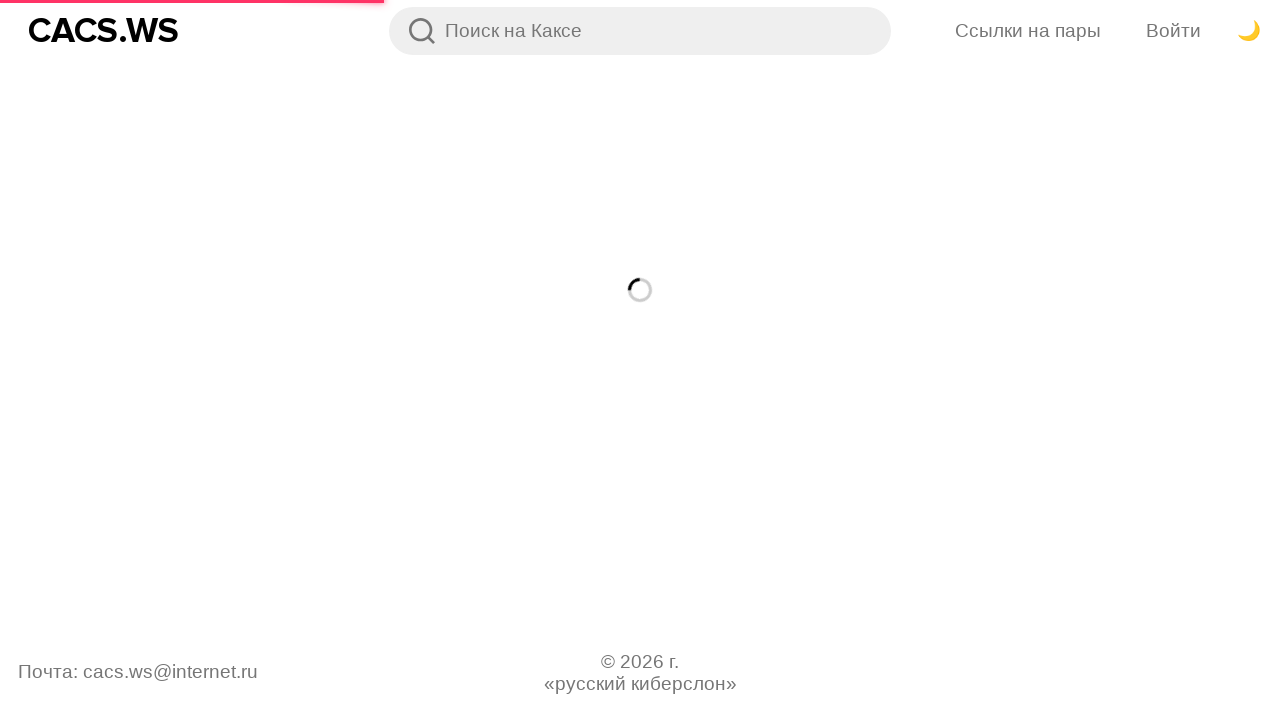

Clicked the last action button to view schedule details at (1199, 230) on .Button_button__PjVhE >> nth=-1
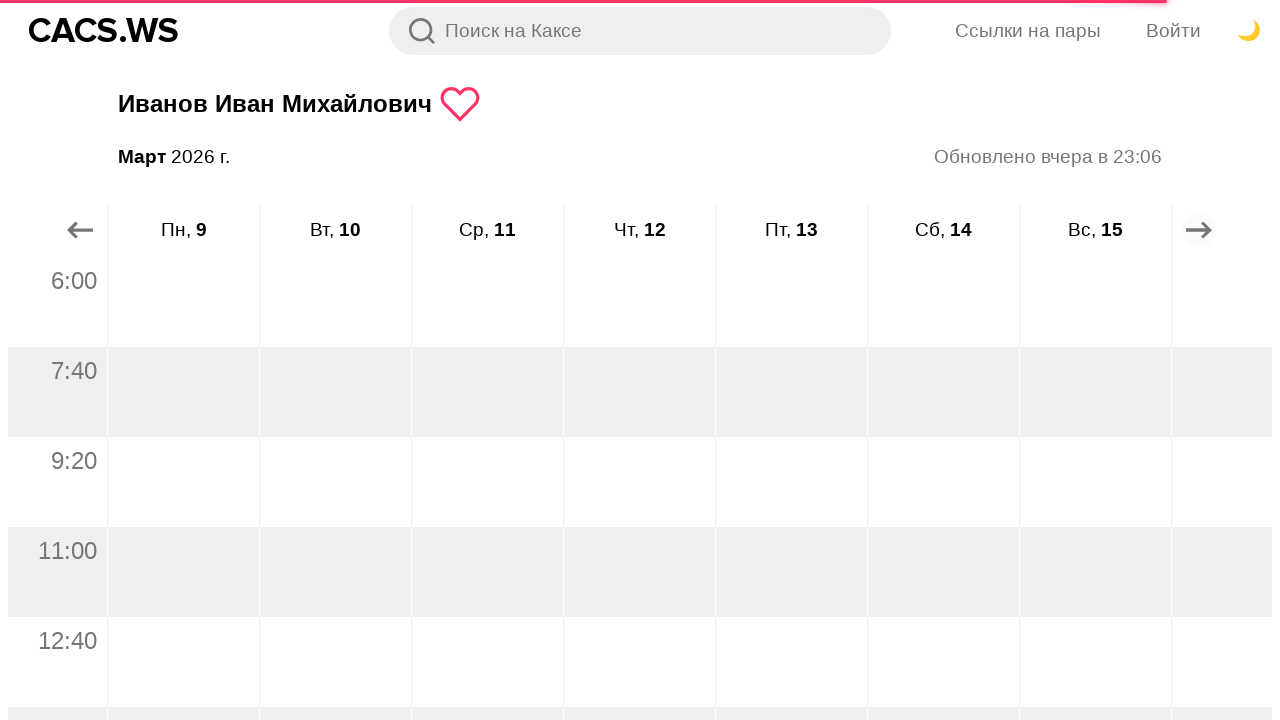

Timetable/schedule loaded successfully
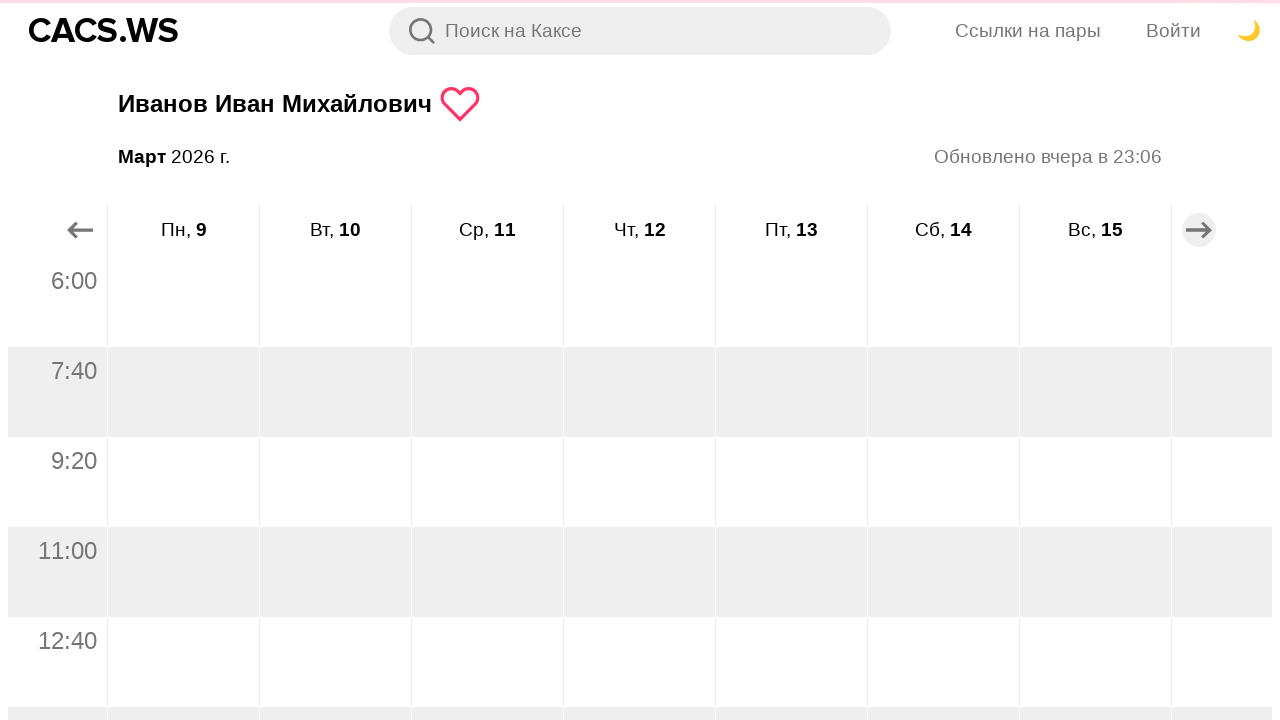

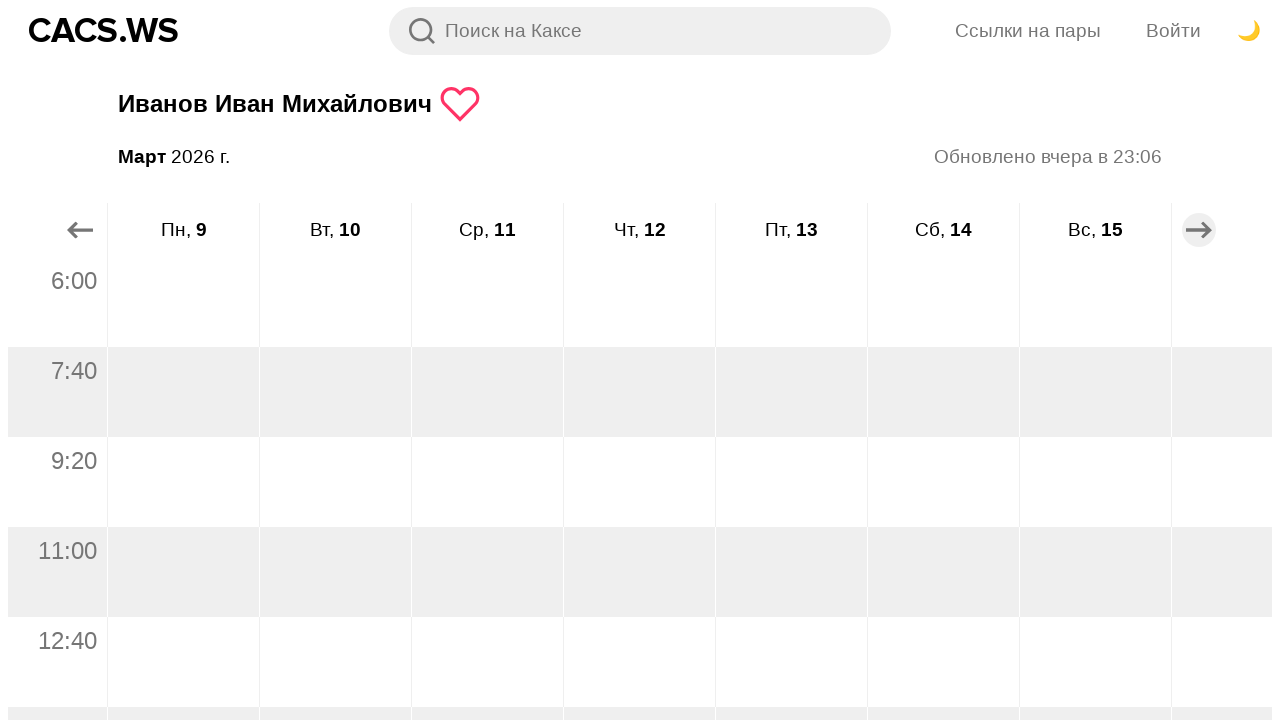